Clicks a button to trigger an alert, validates the alert text, and accepts the alert

Starting URL: https://antoniotrindade.com.br/treinoautomacao/elementsweb.html

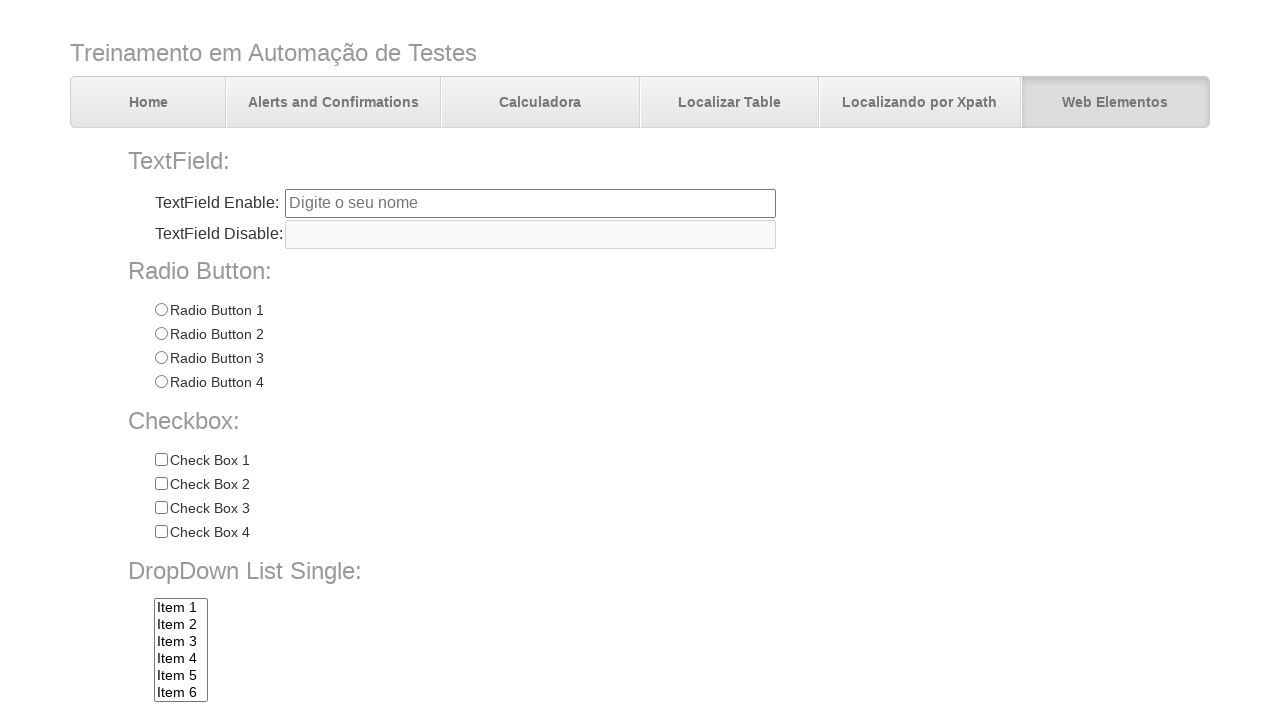

Set up dialog handler to capture and accept alerts
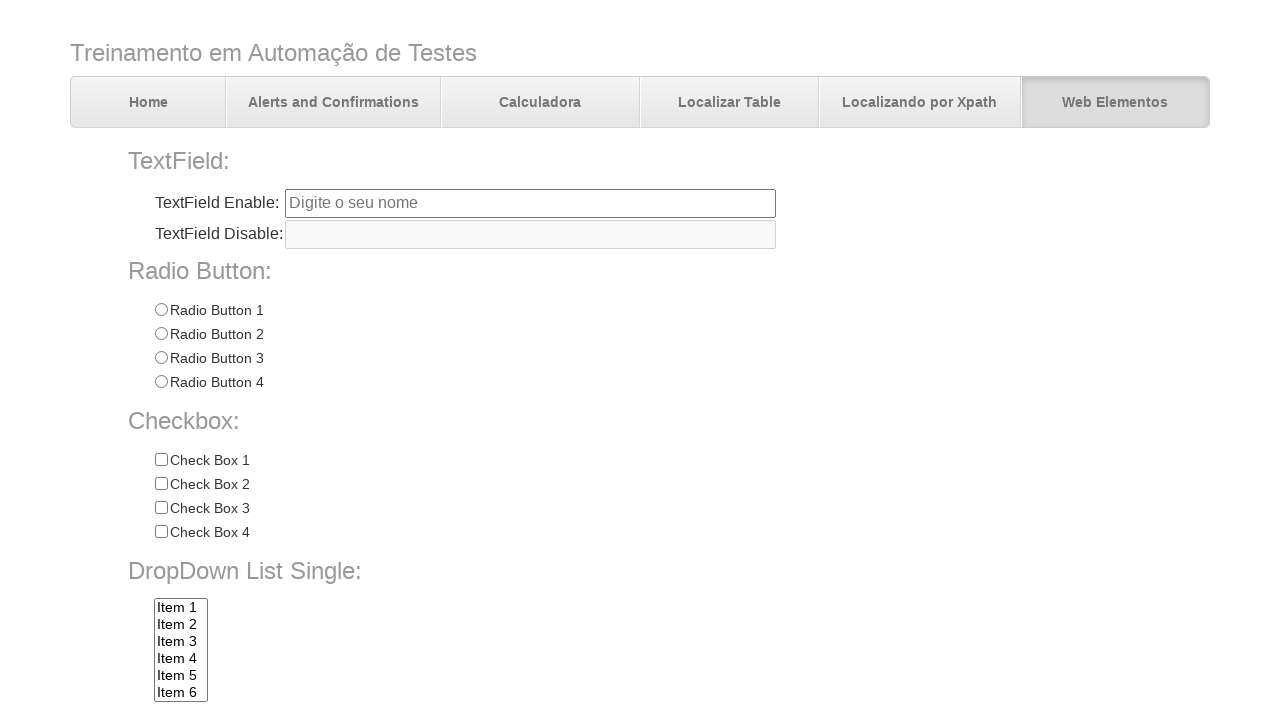

Clicked alert button to trigger alert at (366, 644) on input[name='alertbtn']
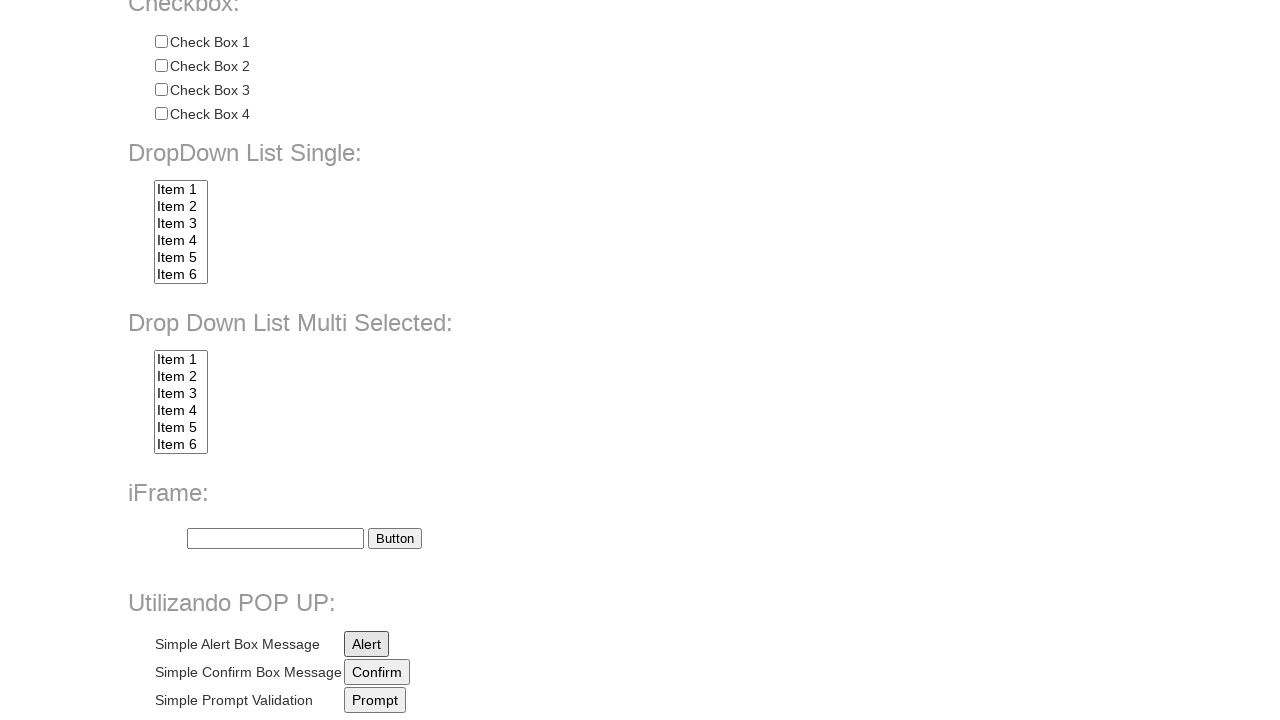

Waited 500ms for dialog to be processed
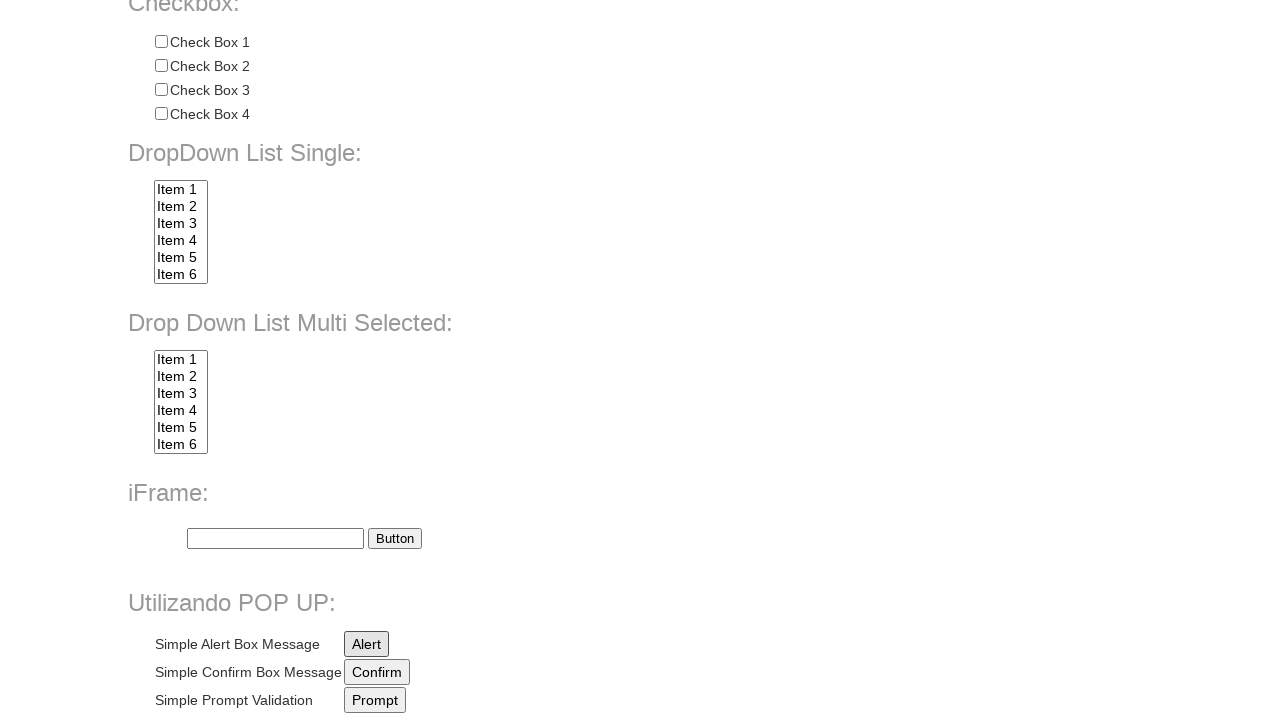

Verified alert message is 'Eu sou um alerta!'
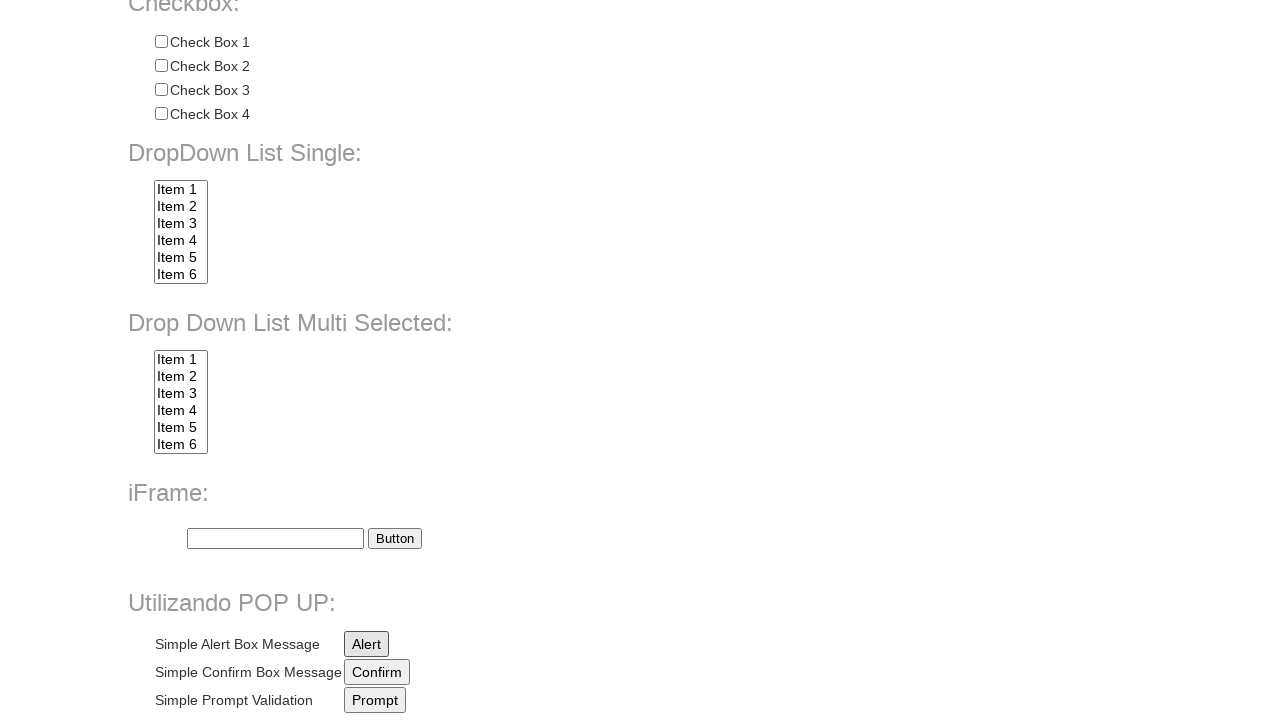

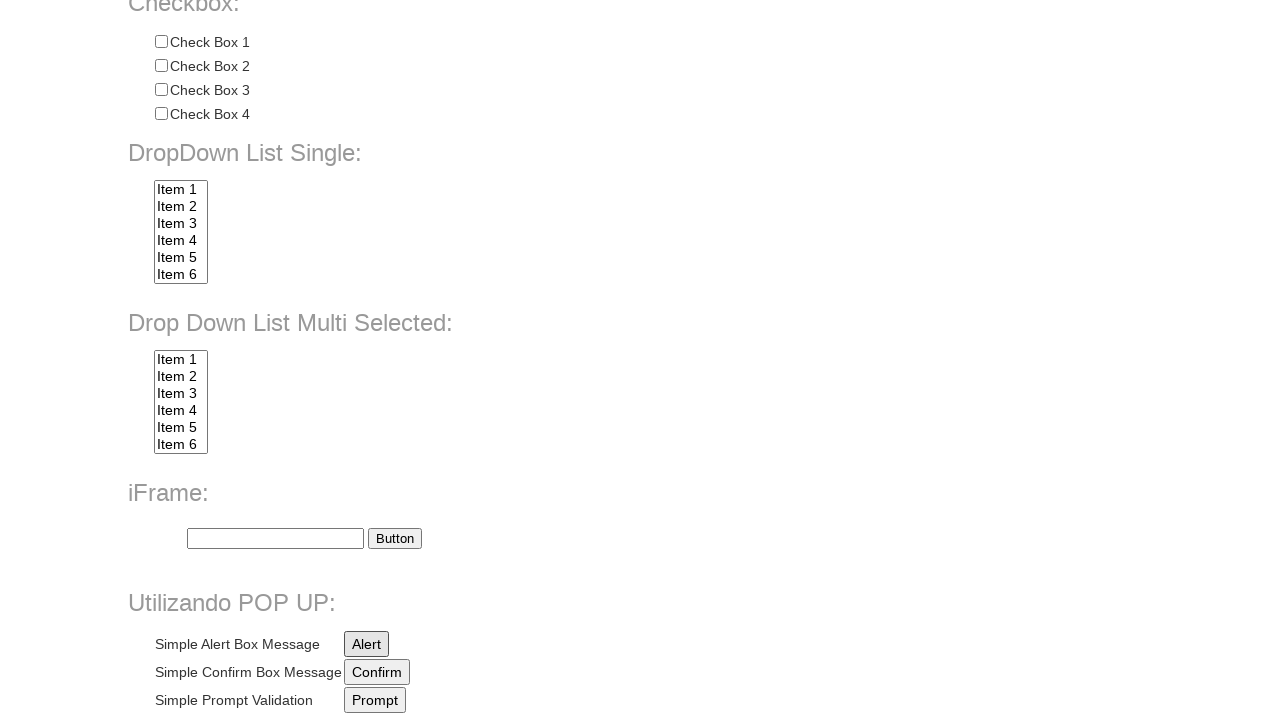